Automates the Human Benchmark number memory test by clicking start, reading displayed numbers, inputting them back, and continuing through multiple rounds until failure.

Starting URL: https://humanbenchmark.com/tests/number-memory

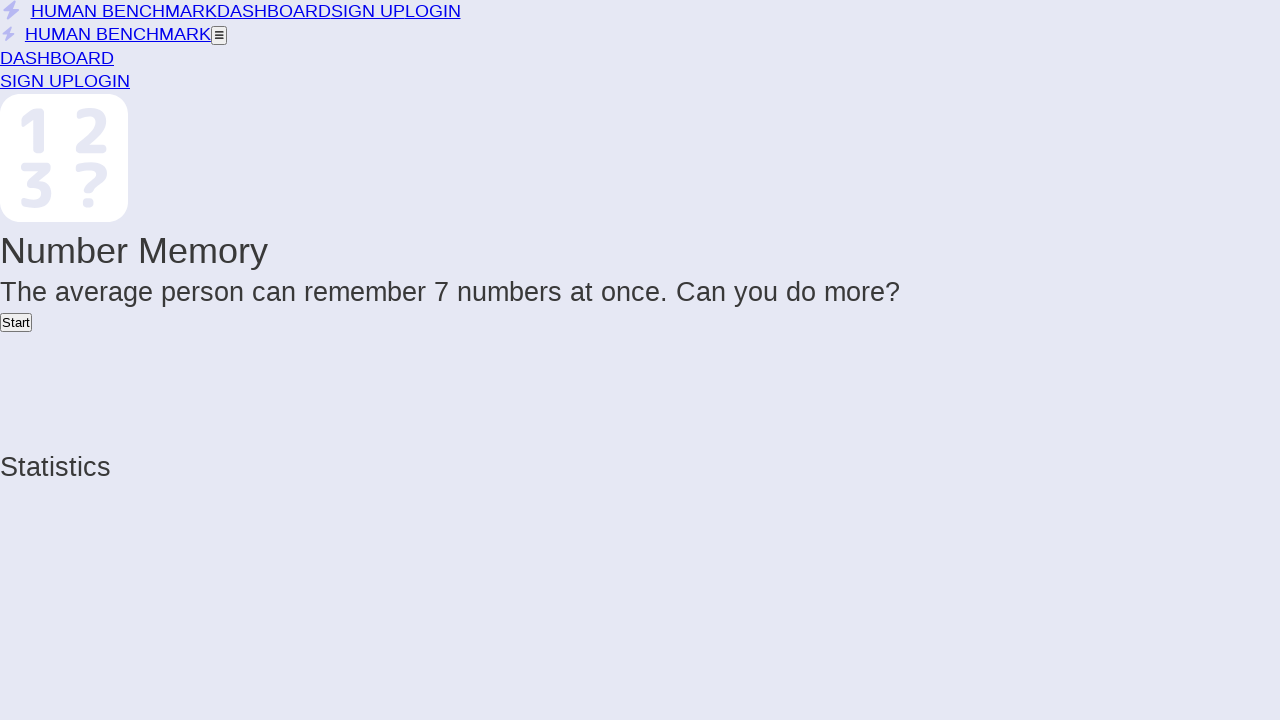

Clicked Start button to begin the number memory test at (16, 322) on text=Start
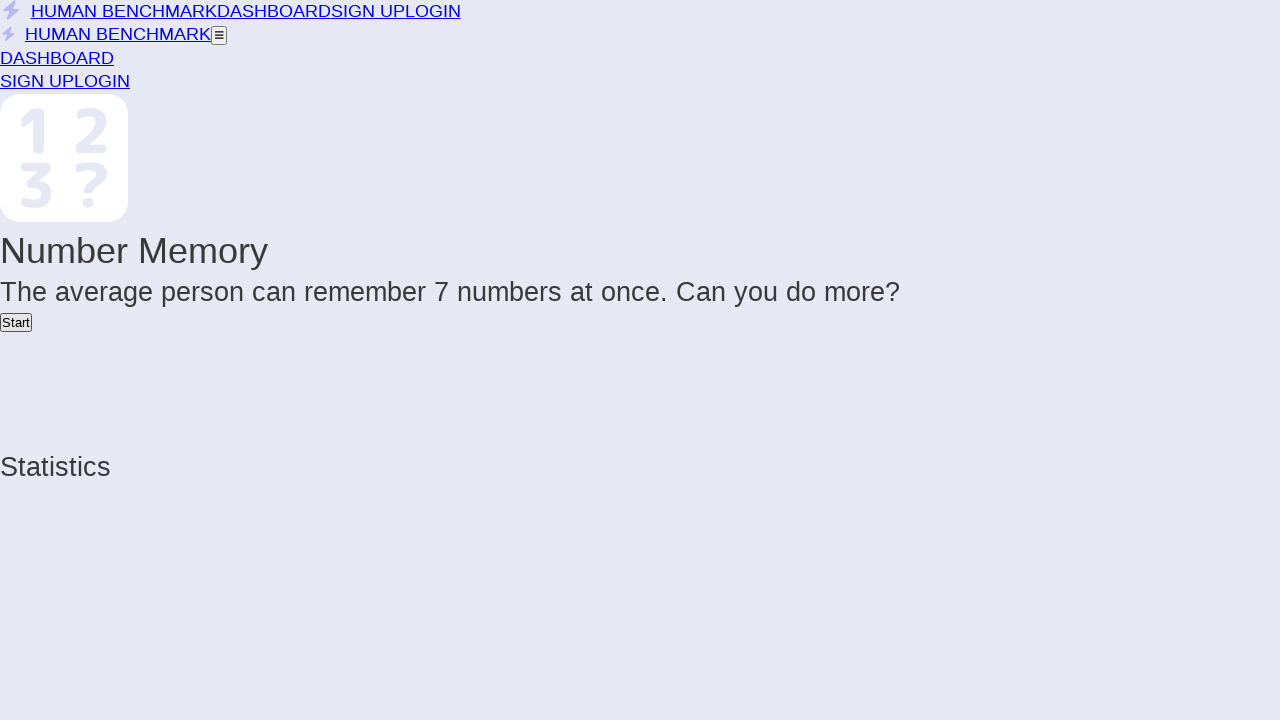

Test ended - failed to remember the number or required elements not found
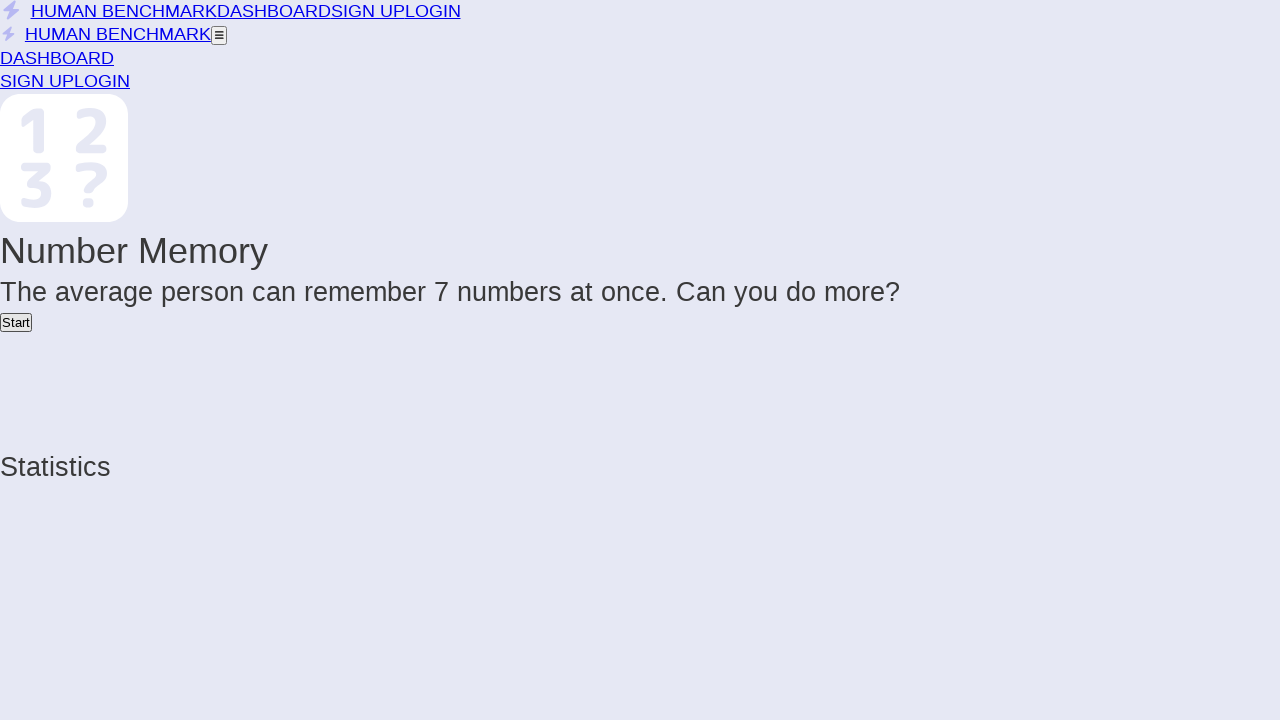

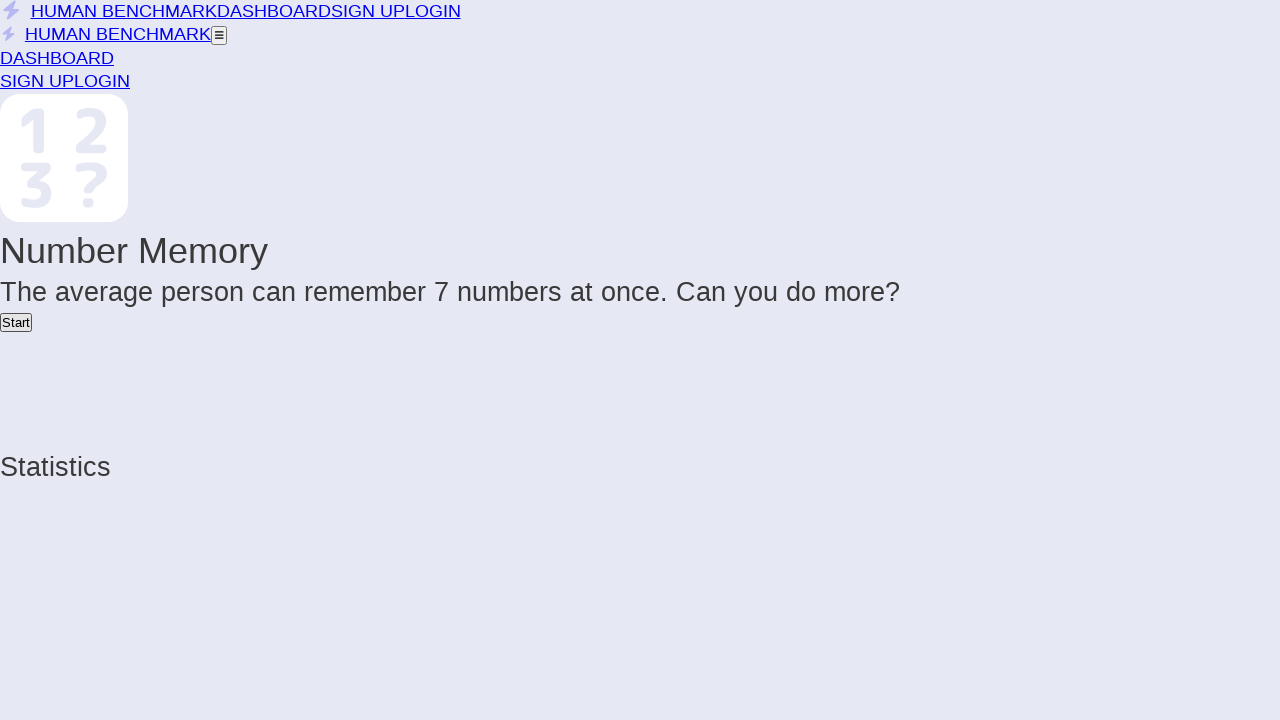